Tests that a job application form cannot be submitted when the skills field is left blank, by filling all other required fields and clicking Apply Now.

Starting URL: https://www.pixlogix.com/careers/php-team-lead/

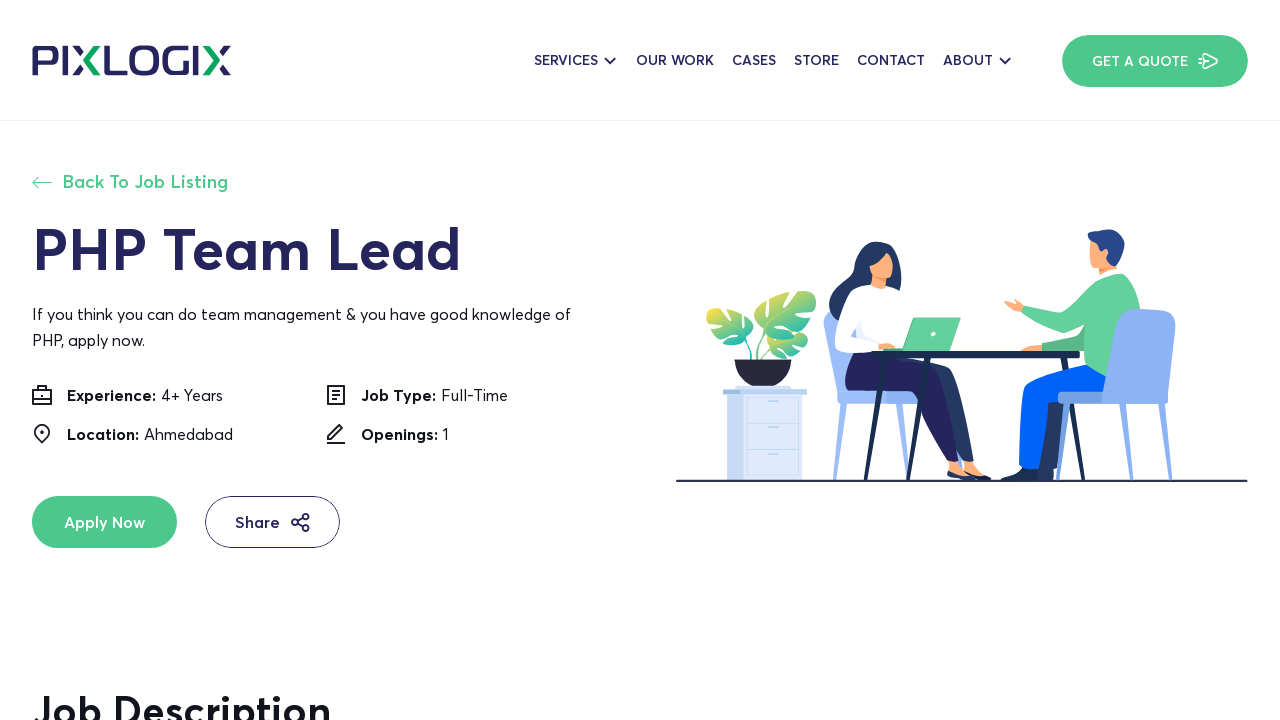

Filled full name field with 'Watson' on input[placeholder='Enter Your Full Name']
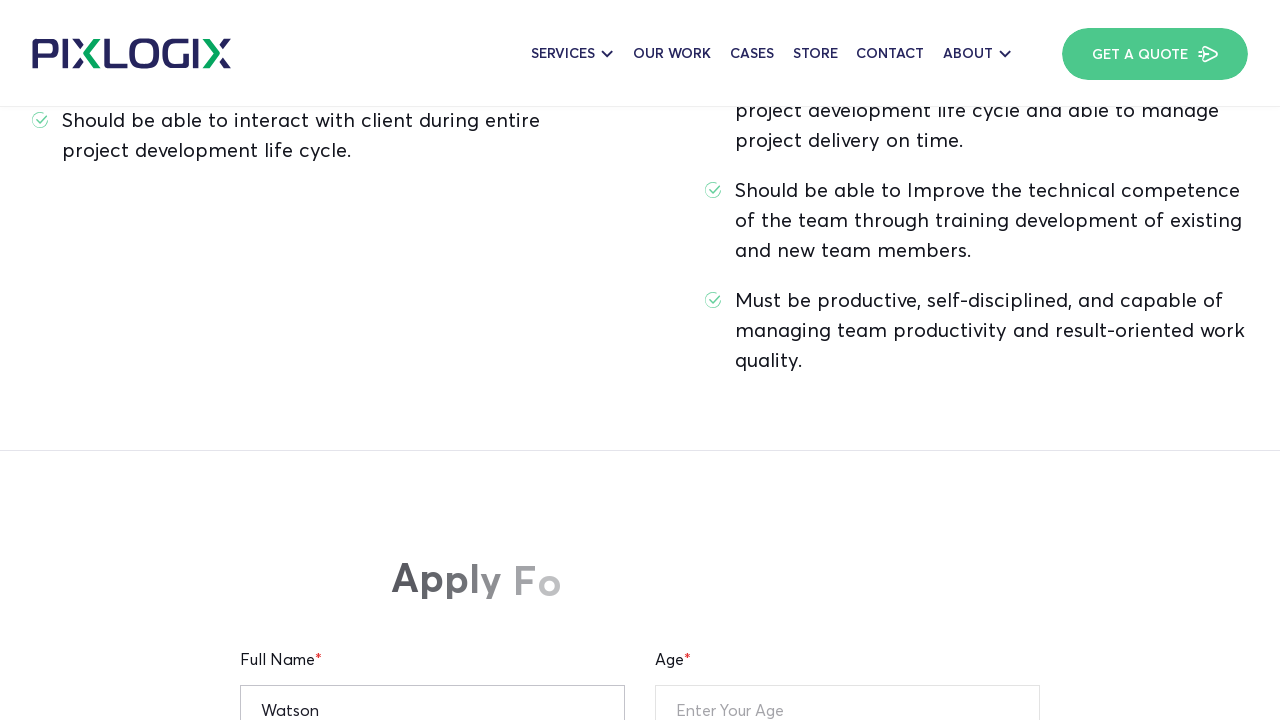

Filled age field with '25' on input[placeholder='Enter Your Age']
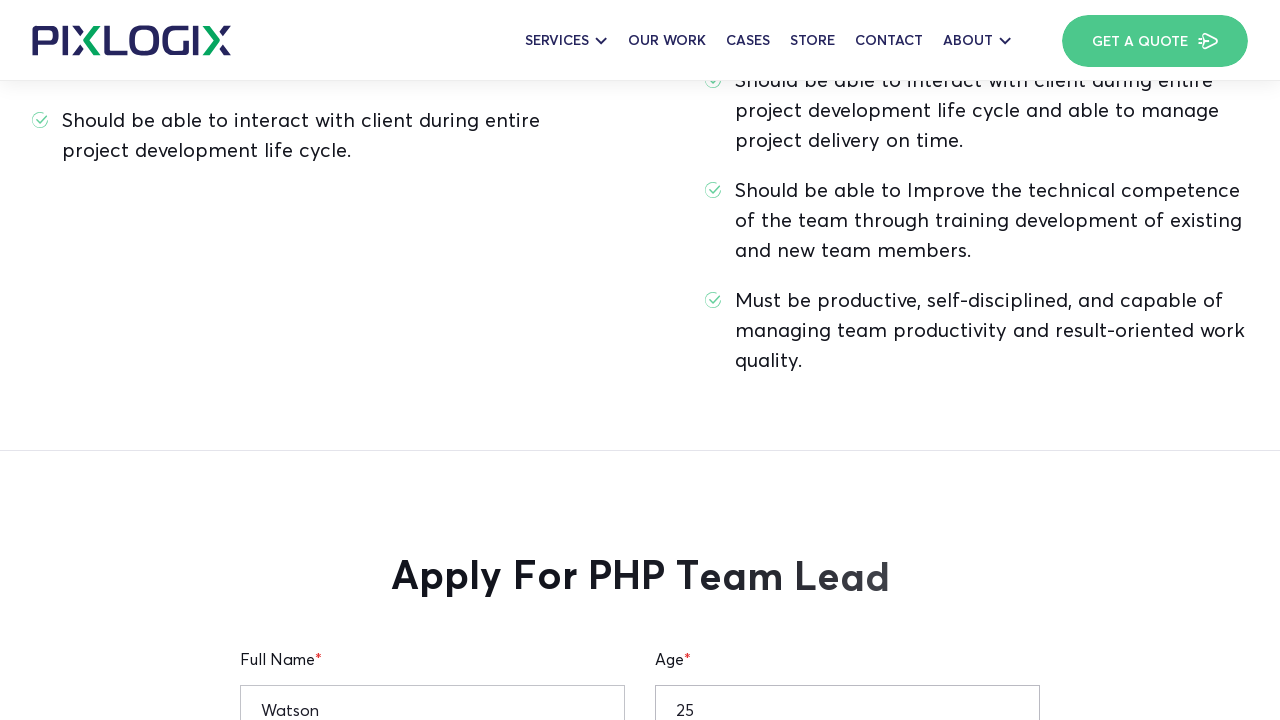

Filled current location field with 'New York' on input[placeholder='Enter Your Current Location']
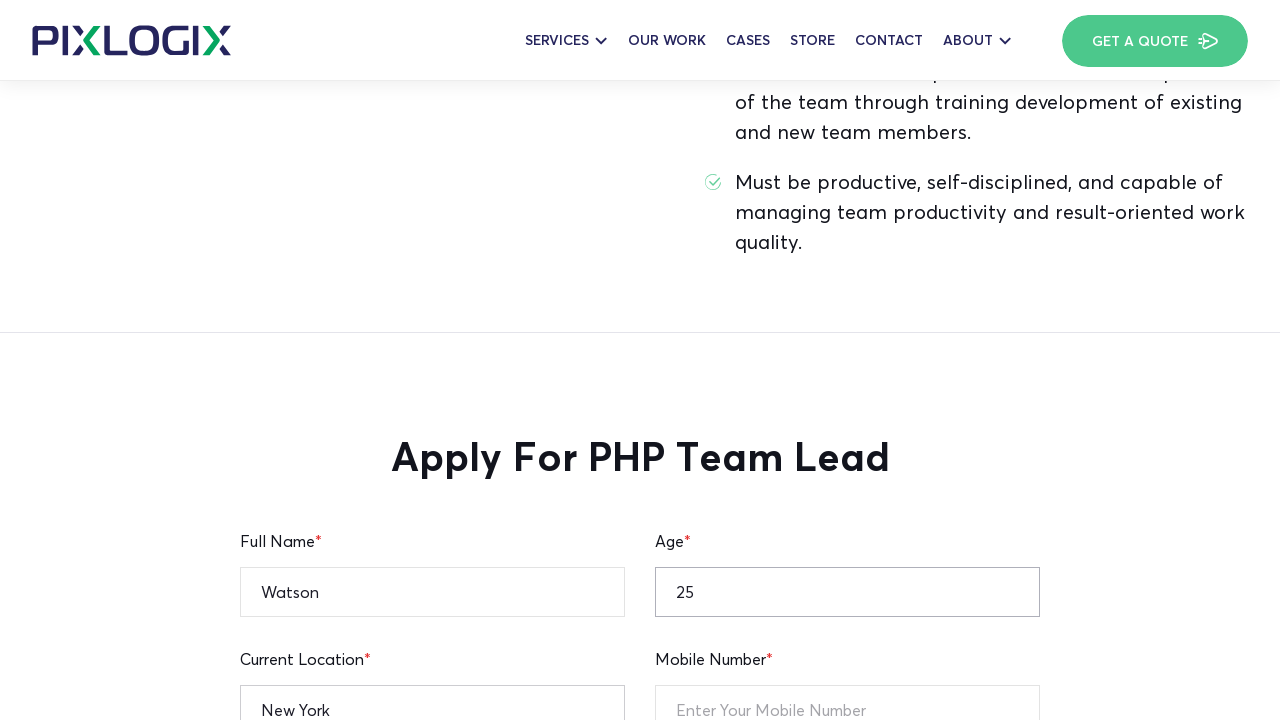

Filled notice period field with '30 days' on input[placeholder='Notice Period']
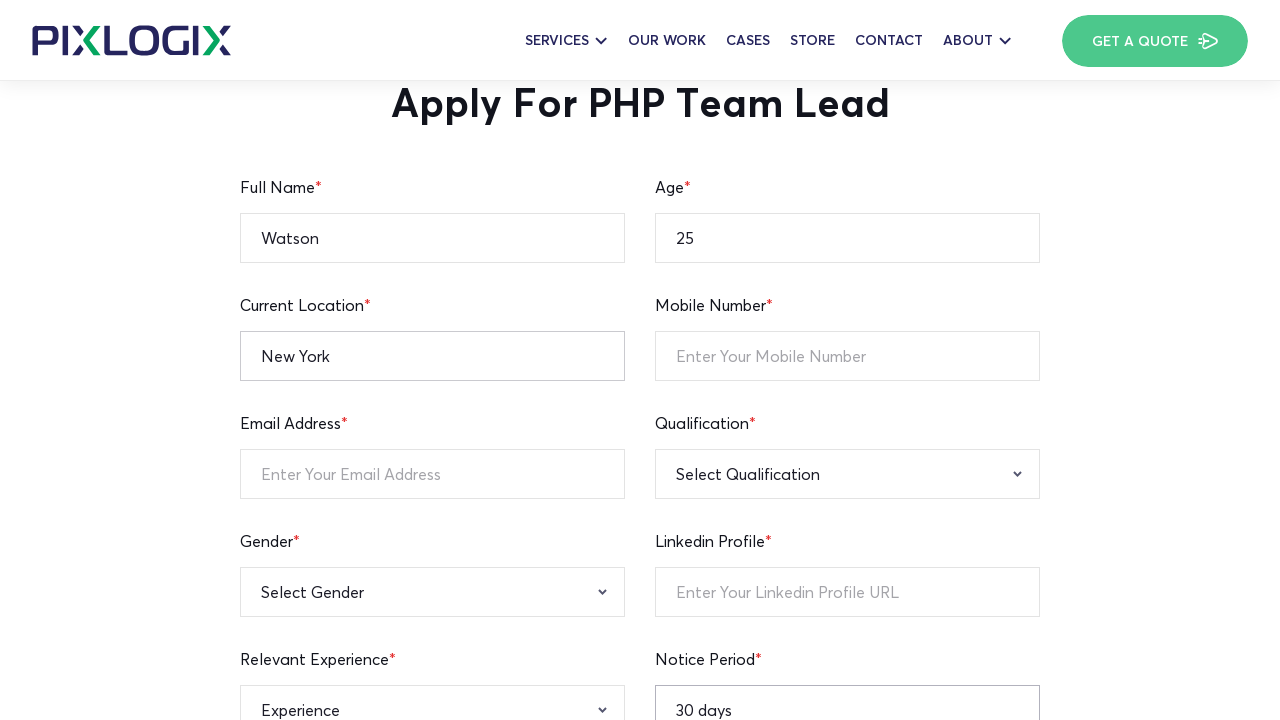

Filled mobile number field with '9876543210' on input[placeholder='Enter Your Mobile Number']
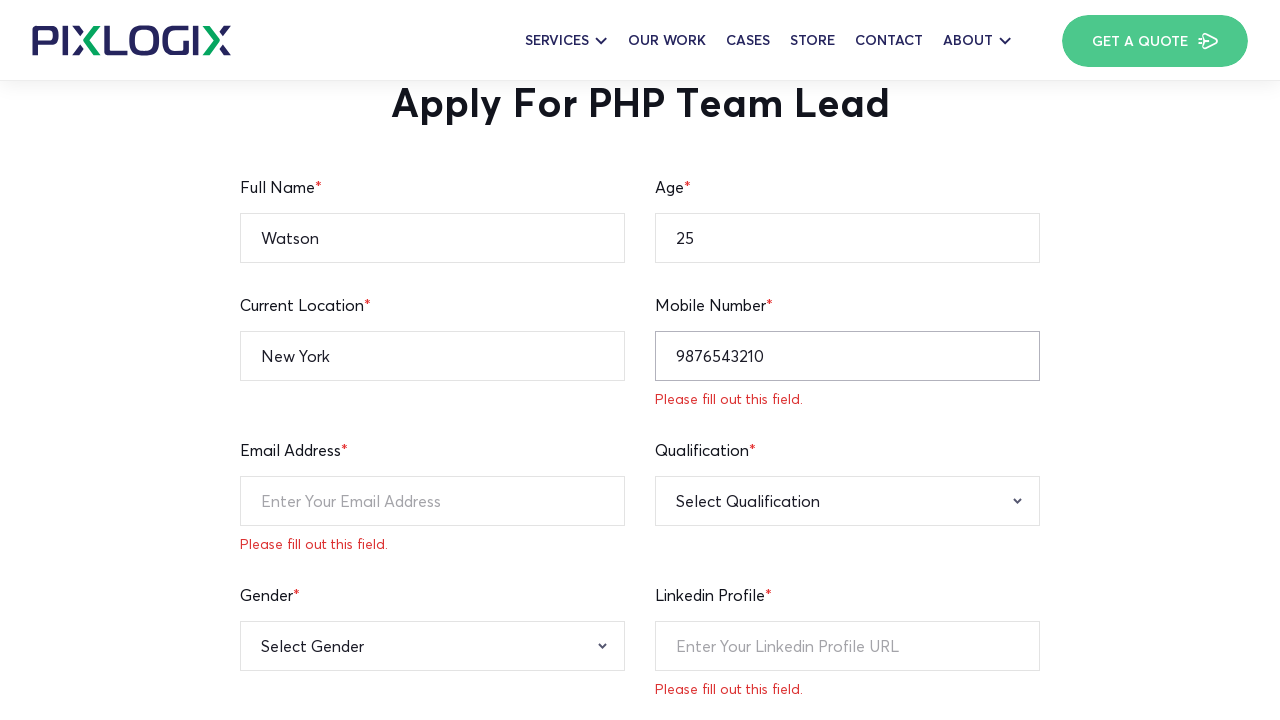

Filled email address field with 'watson.test@example.com' on input[placeholder='Enter Your Email Address']
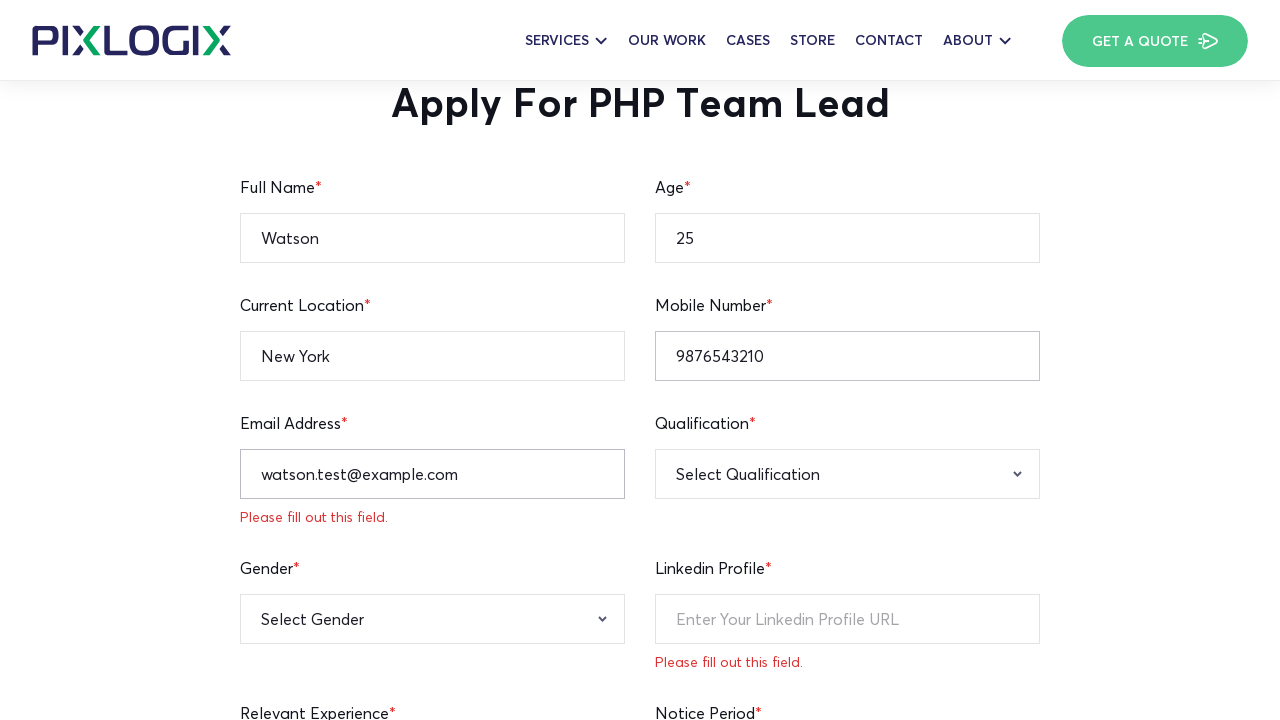

Filled LinkedIn profile URL field with 'https://linkedin.com/in/watsontest' on input[placeholder='Enter Your Linkedin Profile URL']
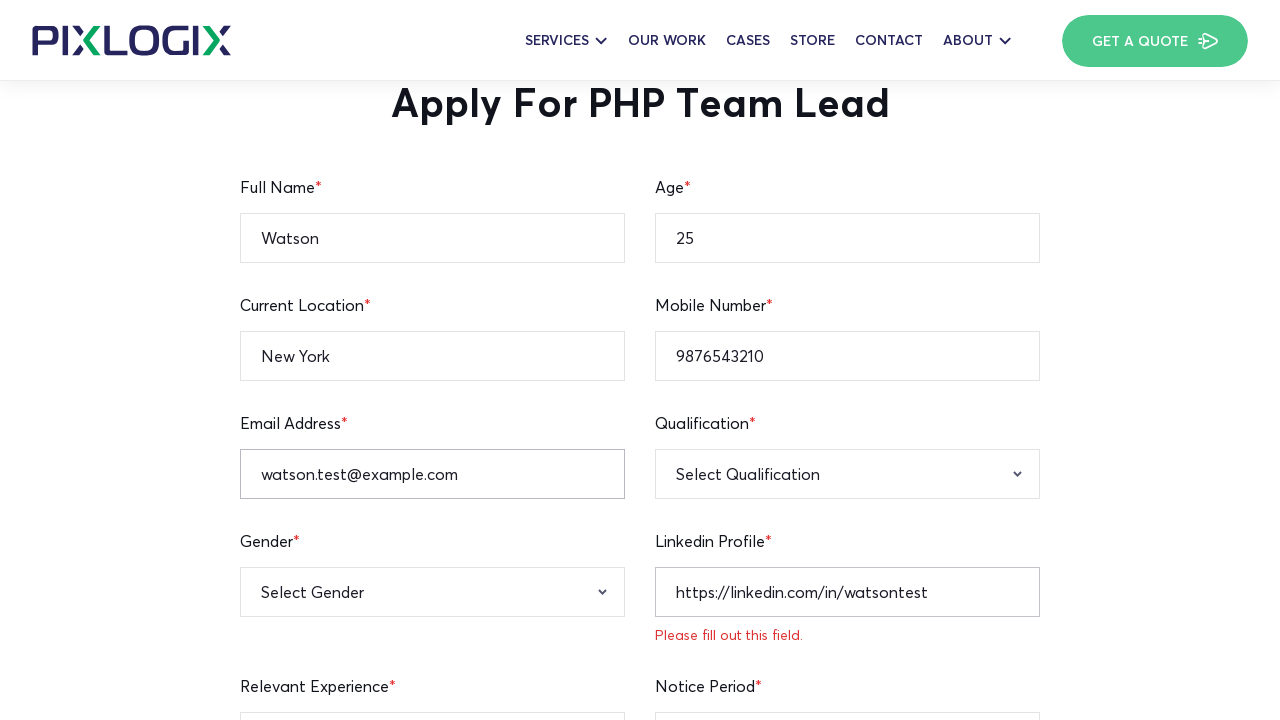

Filled expected CTC field with '50000' on input[placeholder='Enter Your Expected CTC']
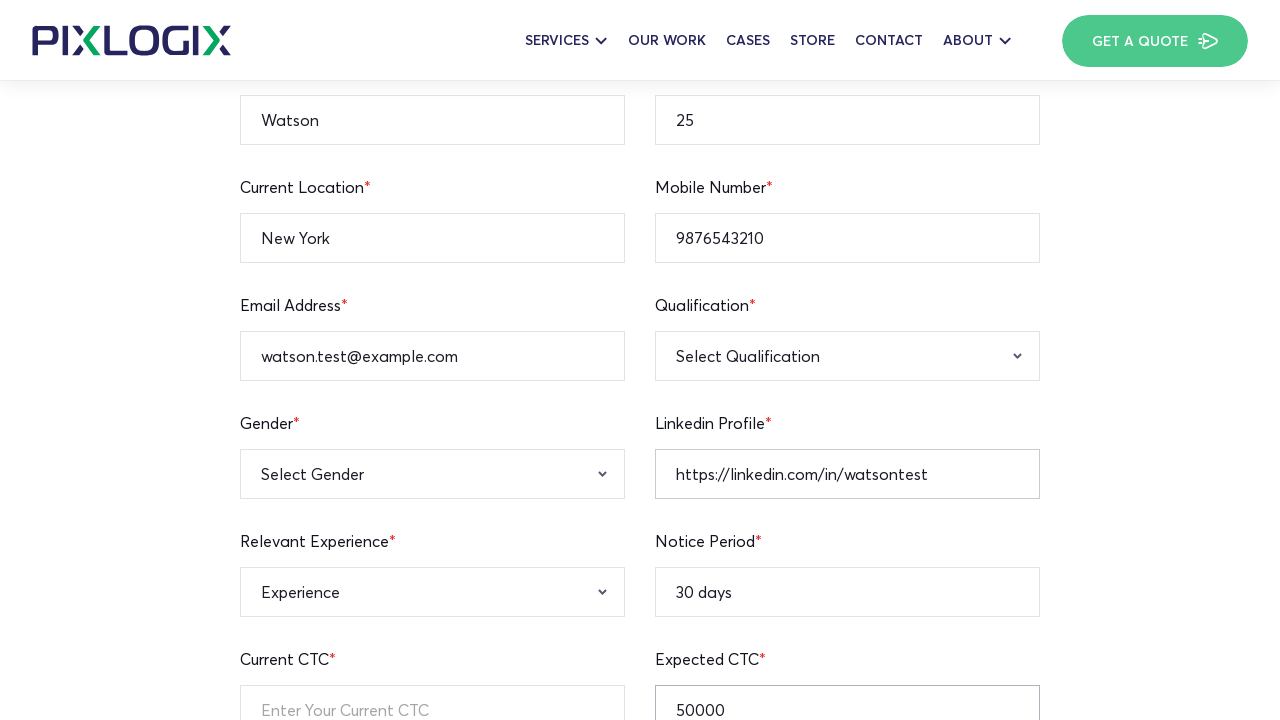

Filled current CTC field with '35000' on input[placeholder='Enter Your Current CTC']
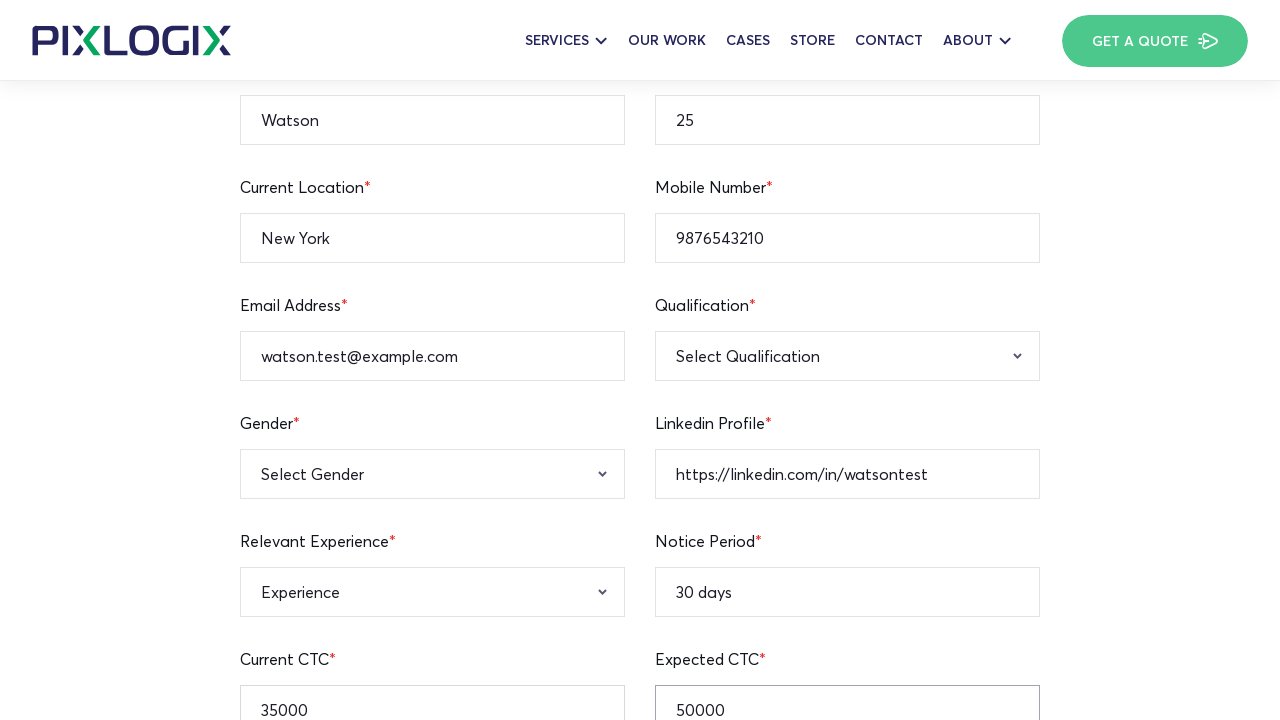

Selected 'B.A' from qualification dropdown on select[name='qualification-menu']
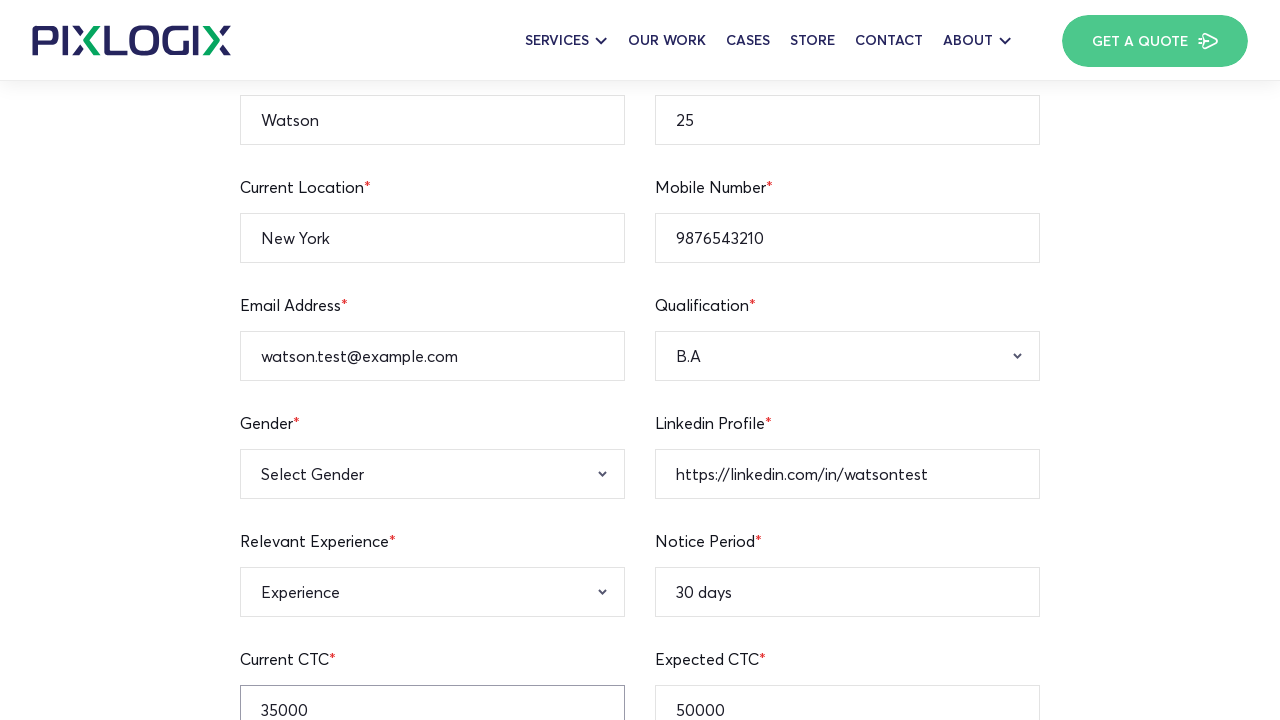

Selected 'Male' from gender dropdown on select[name='gender']
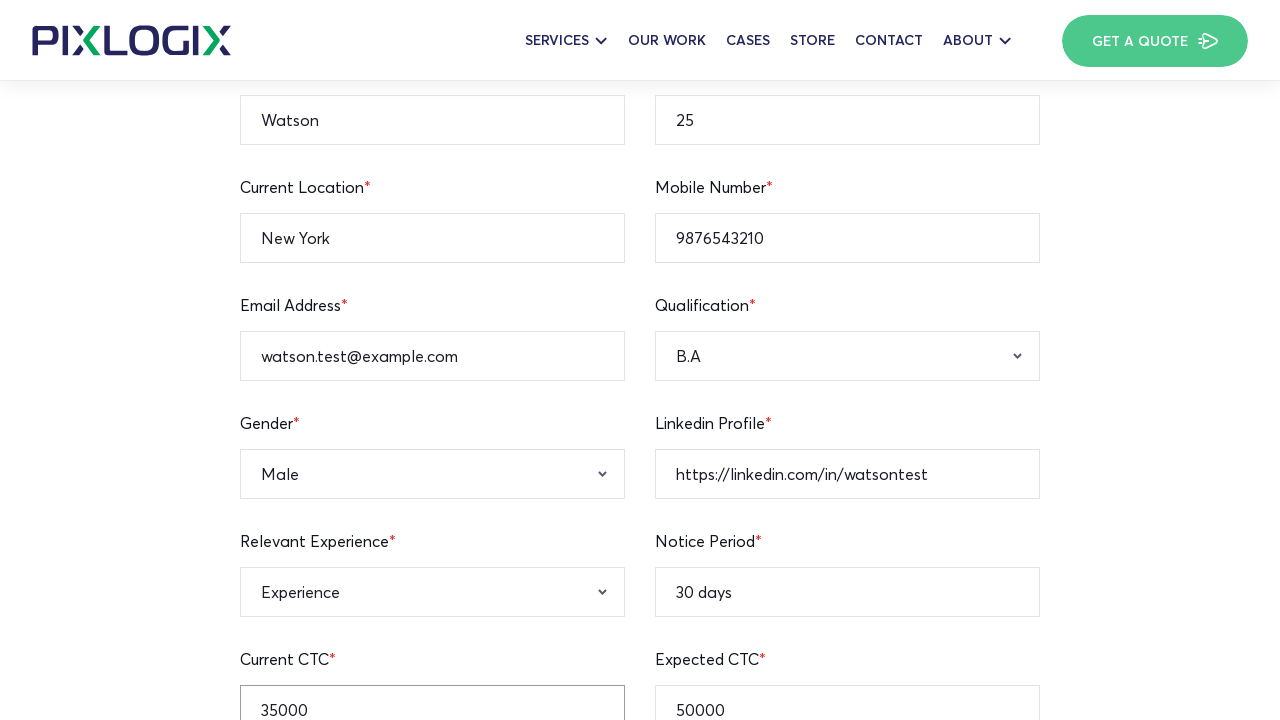

Selected 'Fresher' from experience dropdown on select[name='experience']
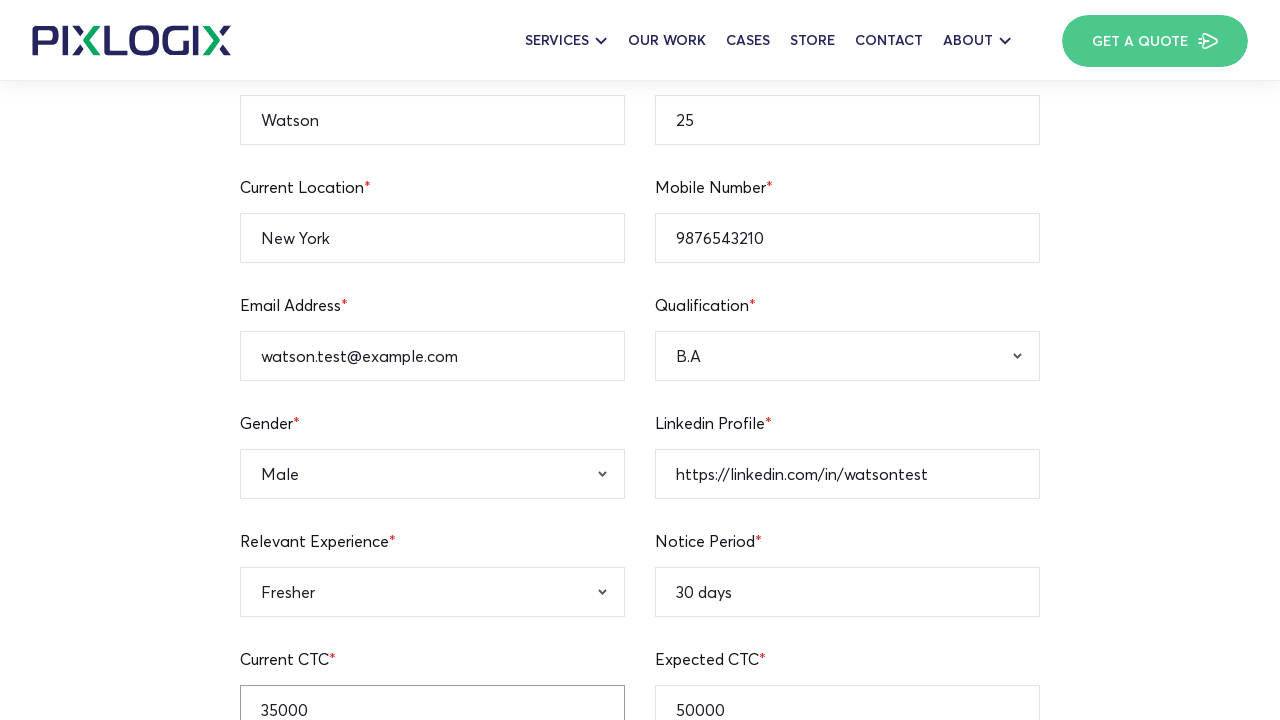

Filled personal attribute textarea with professional description on textarea[placeholder='Enter Your Personal Attribute']
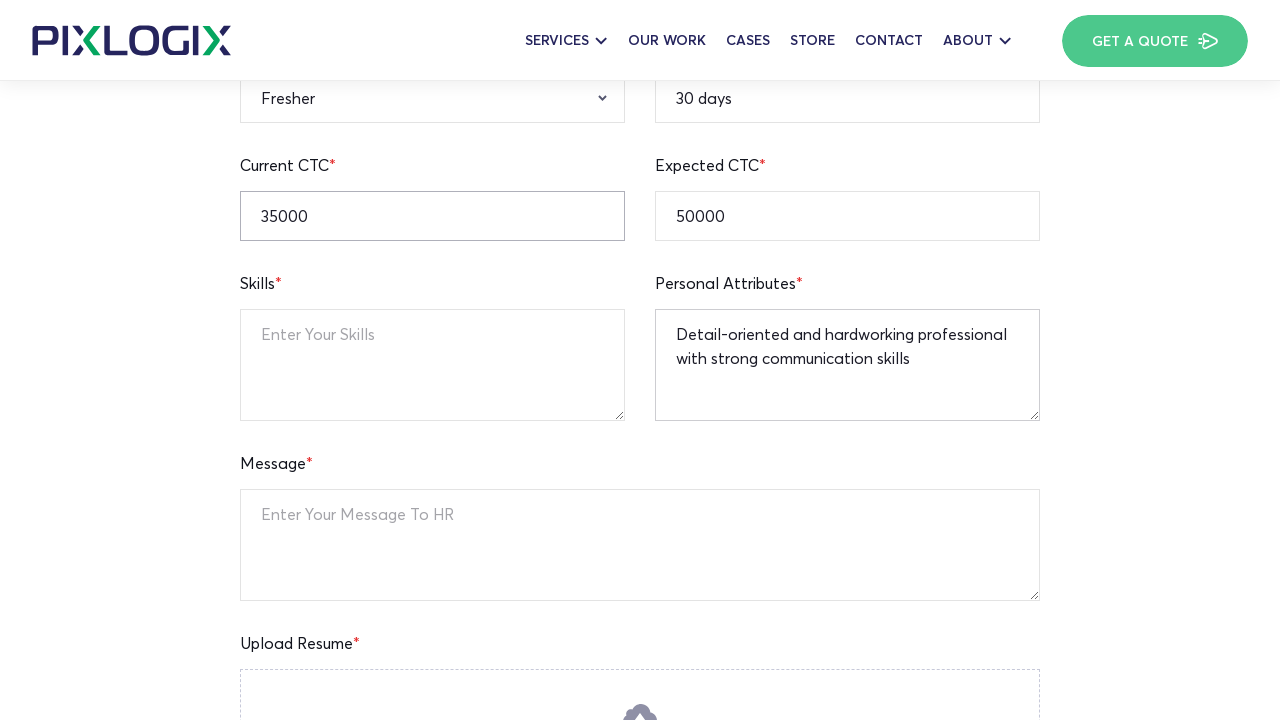

Filled message to HR textarea with test application message on textarea[placeholder='Enter Your Message To HR']
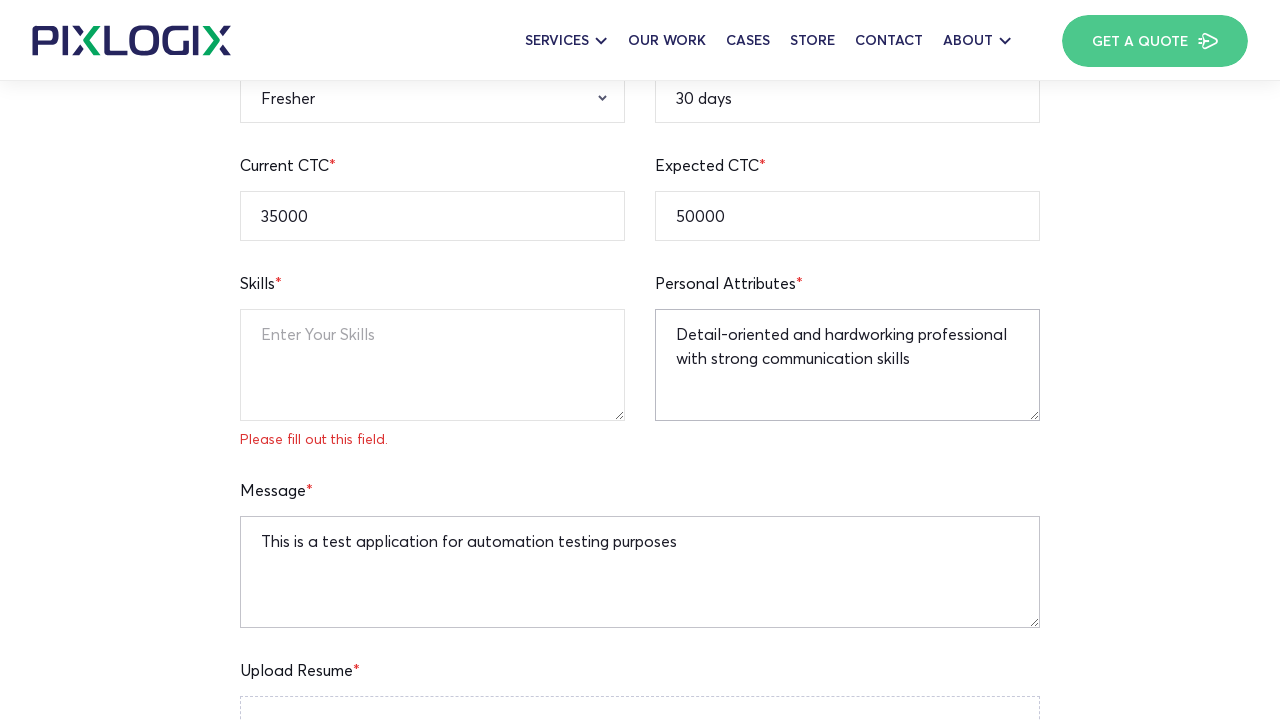

Clicked 'Apply Now' button to submit application with skills field blank at (640, 360) on button[data-text='Apply Now']
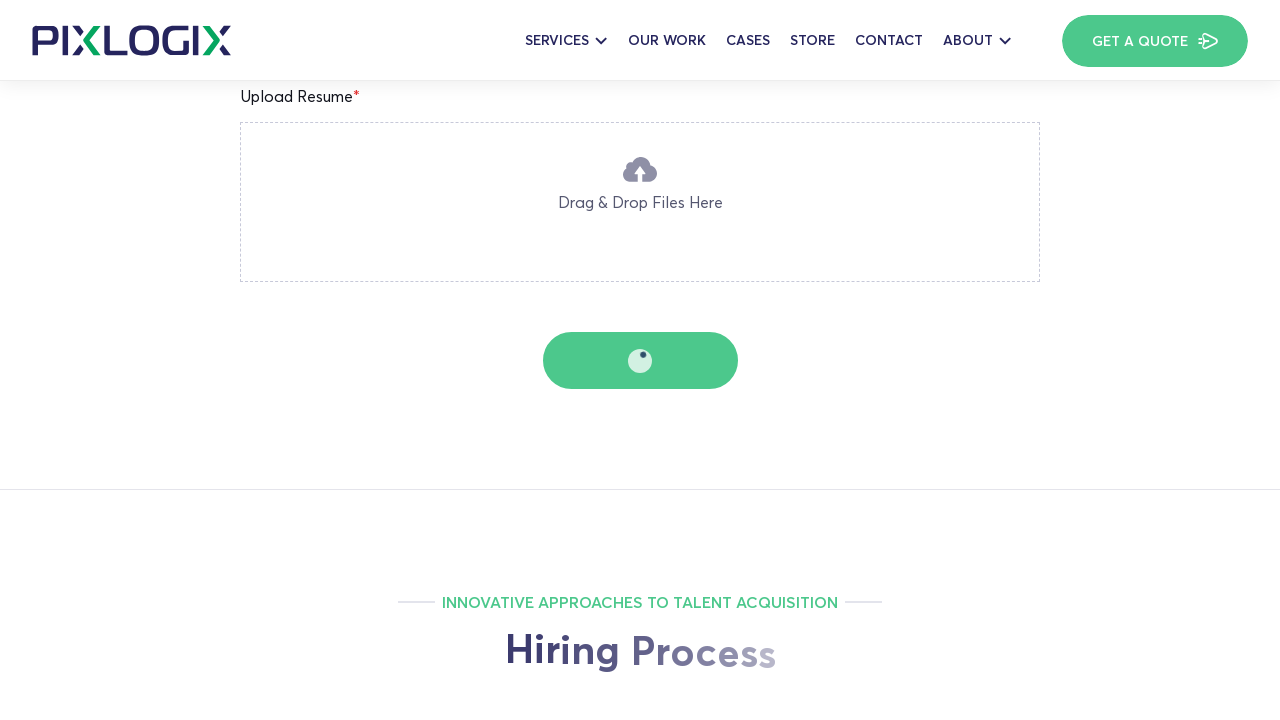

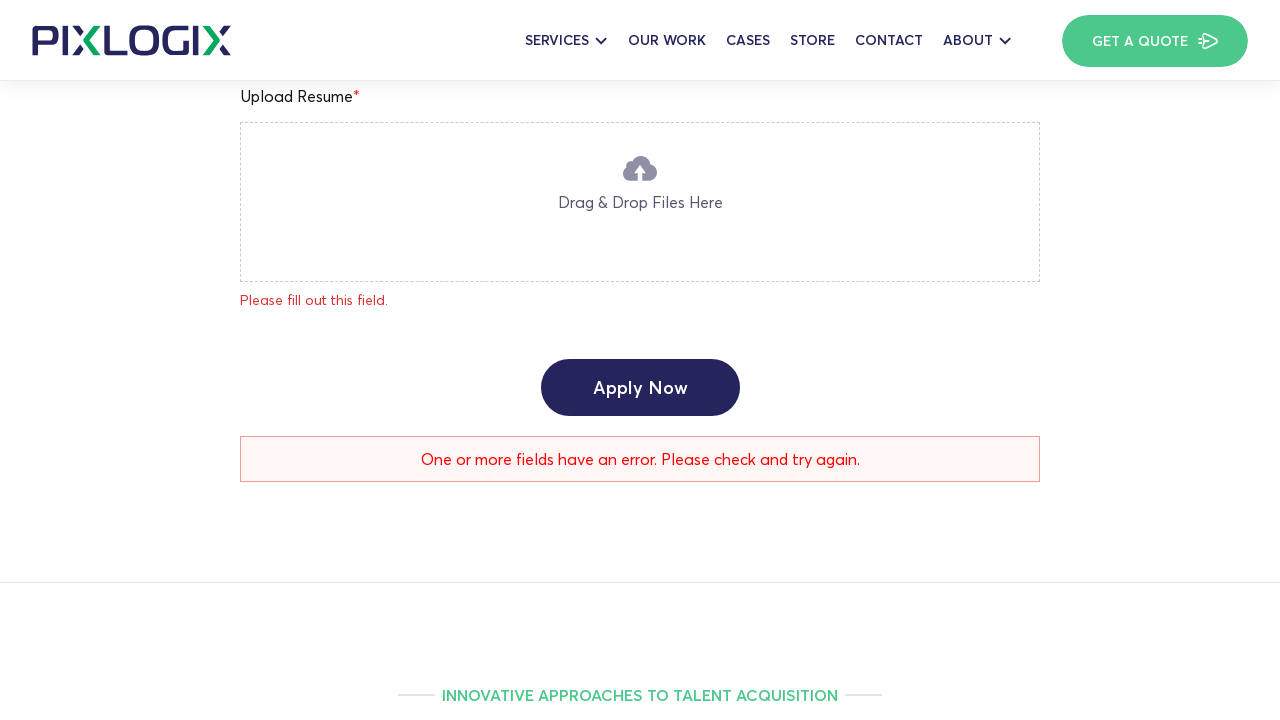